Tests saving favorite movies and TV shows, navigating through pages, and verifying the saved data is displayed correctly

Starting URL: https://lm.skillbox.cc/qa_tester/module07/practice3/

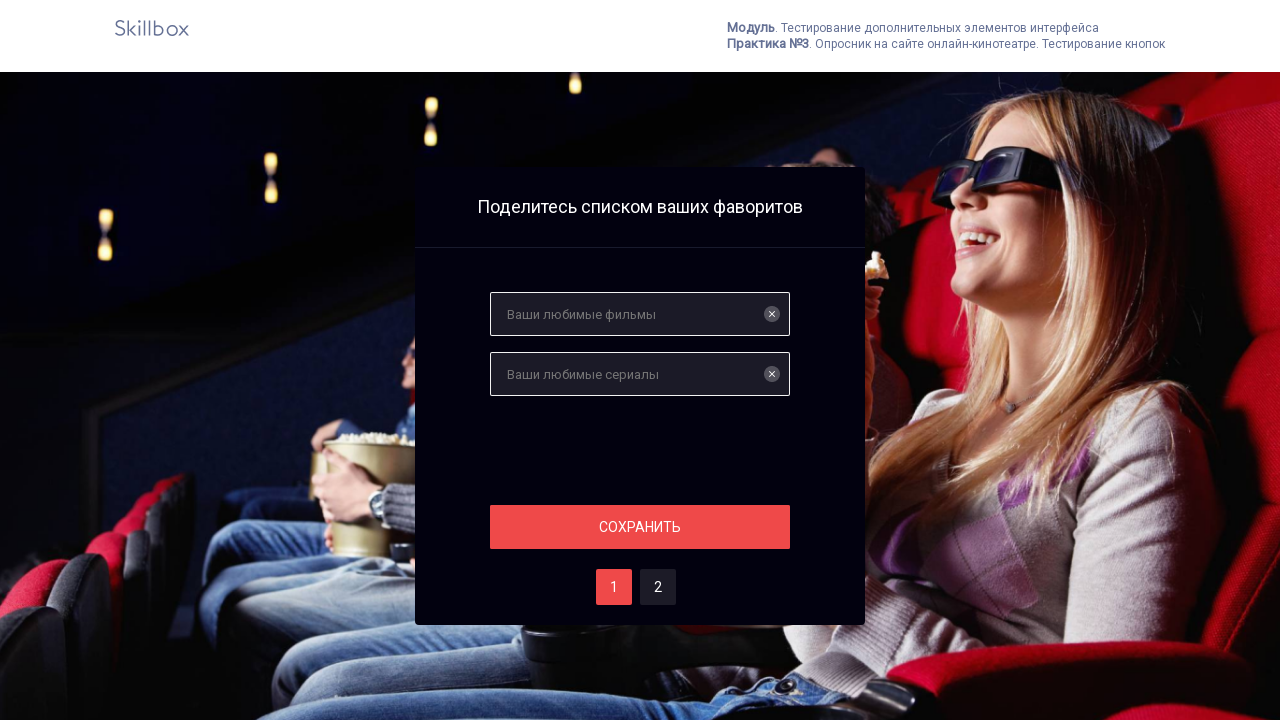

Filled favorite movie field with 'Заклятие' on input[name='films']
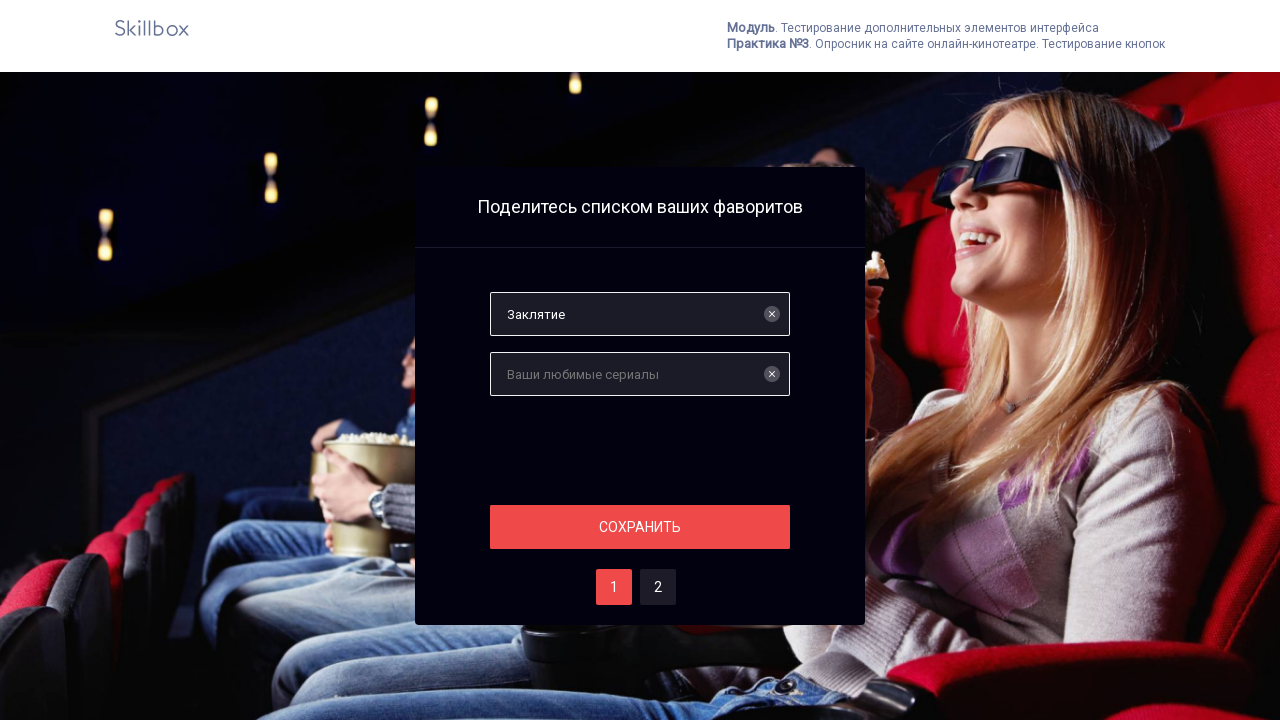

Filled favorite show field with 'Тед Лассо' on input[name='serials']
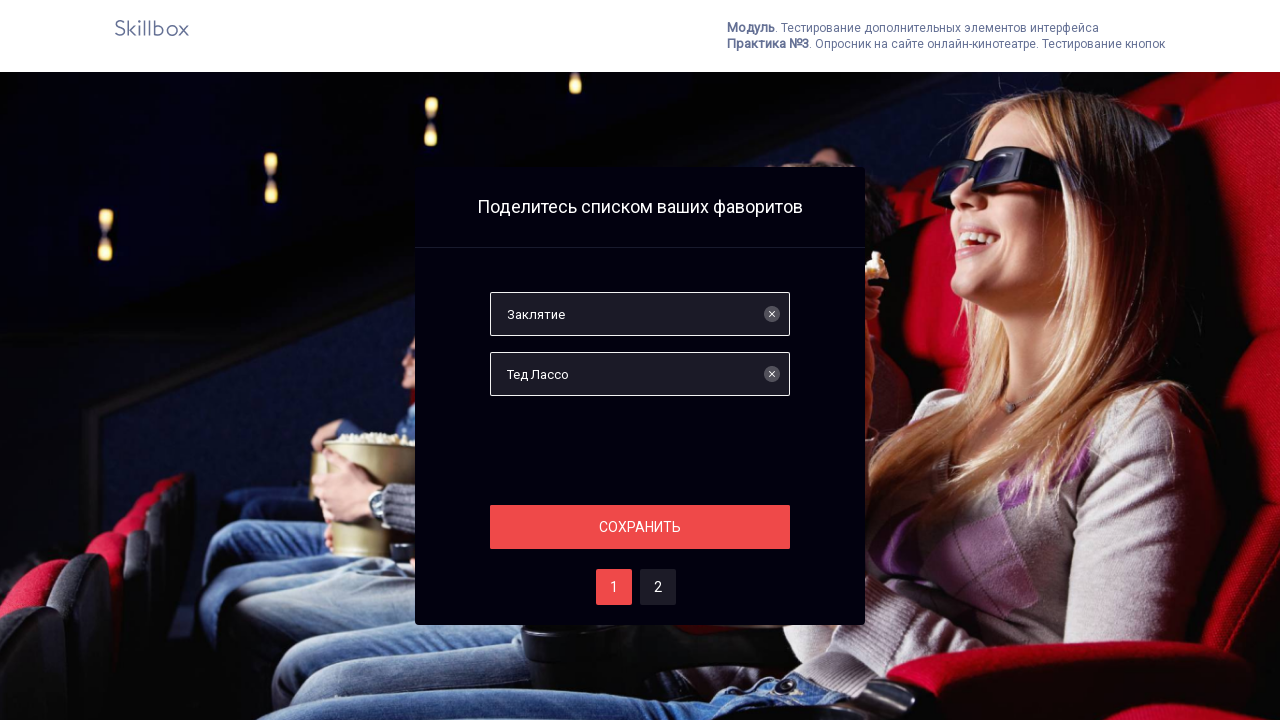

Clicked save button on first page at (640, 527) on #save
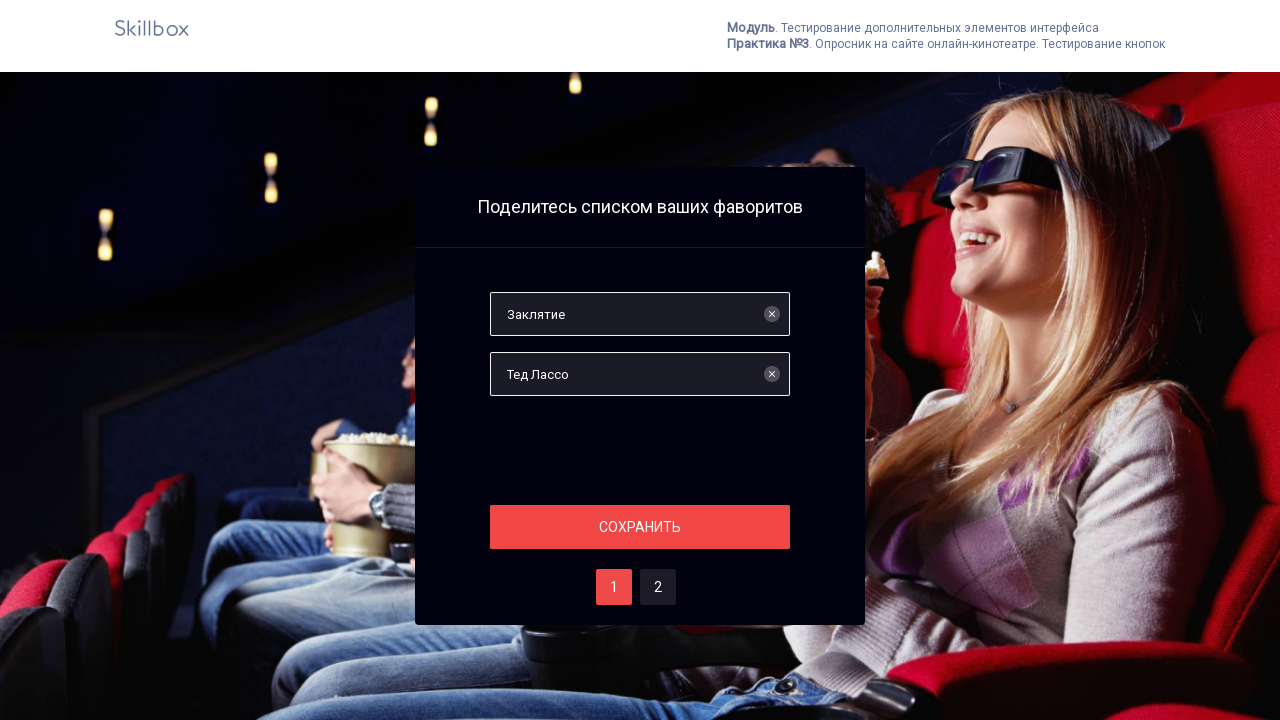

Navigated to page two at (658, 587) on #two
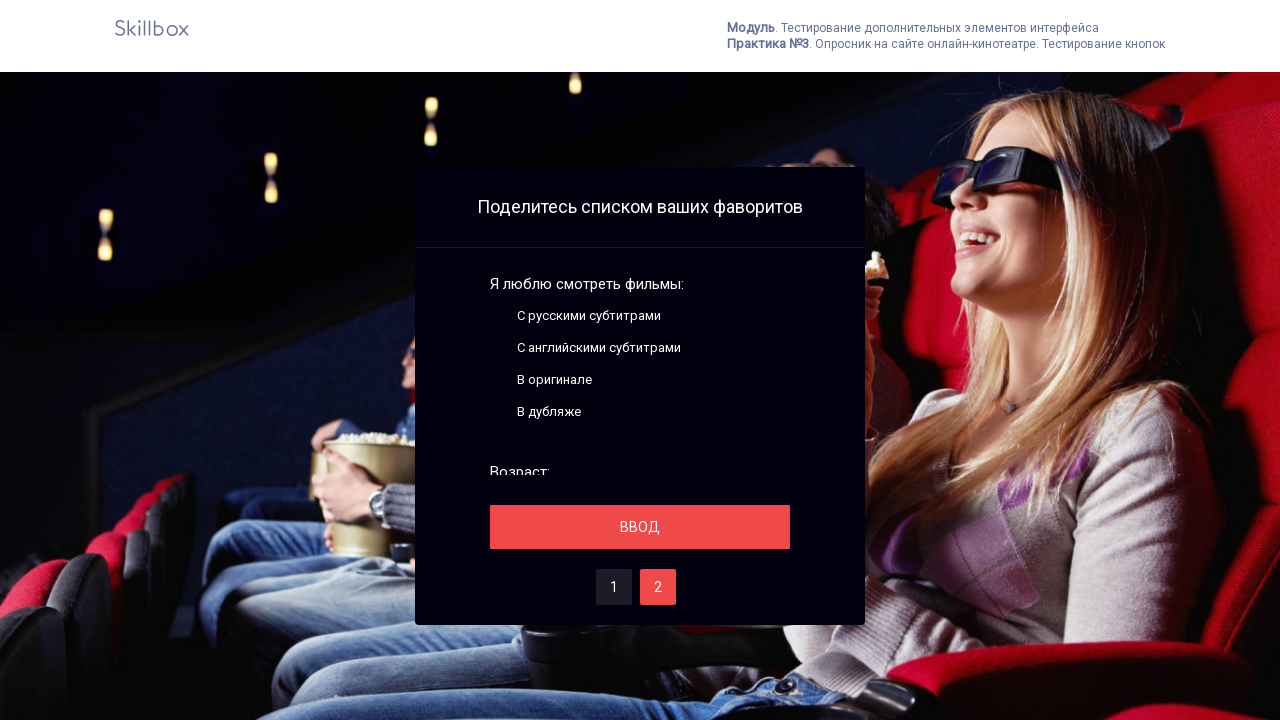

Clicked save button on second page at (640, 527) on #save
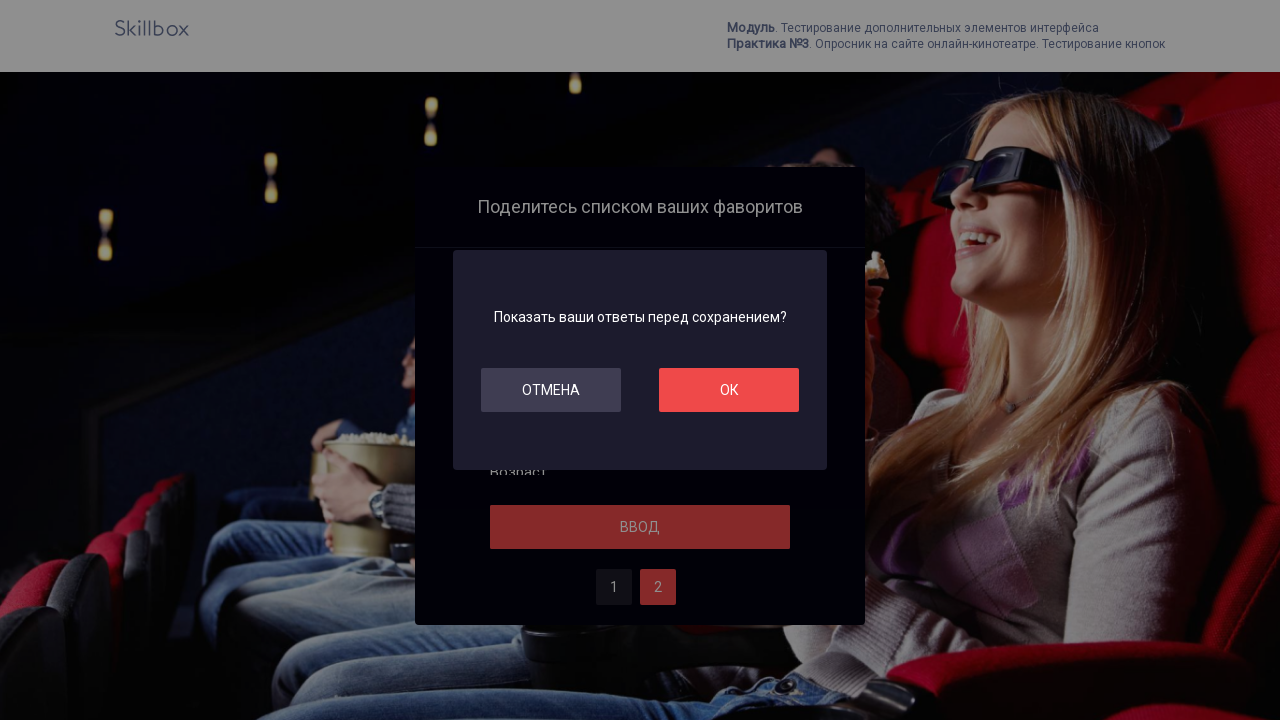

Clicked OK button to confirm at (729, 390) on #ok
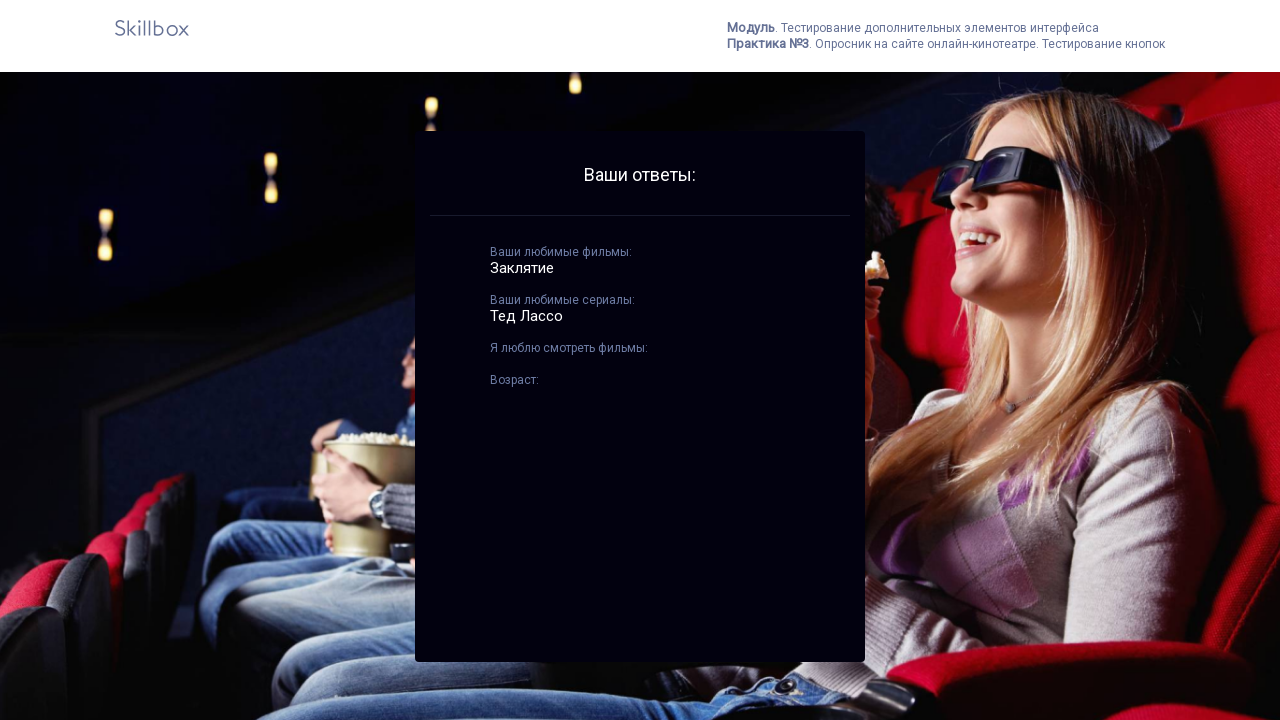

Verified saved movie 'Заклятие' is displayed correctly
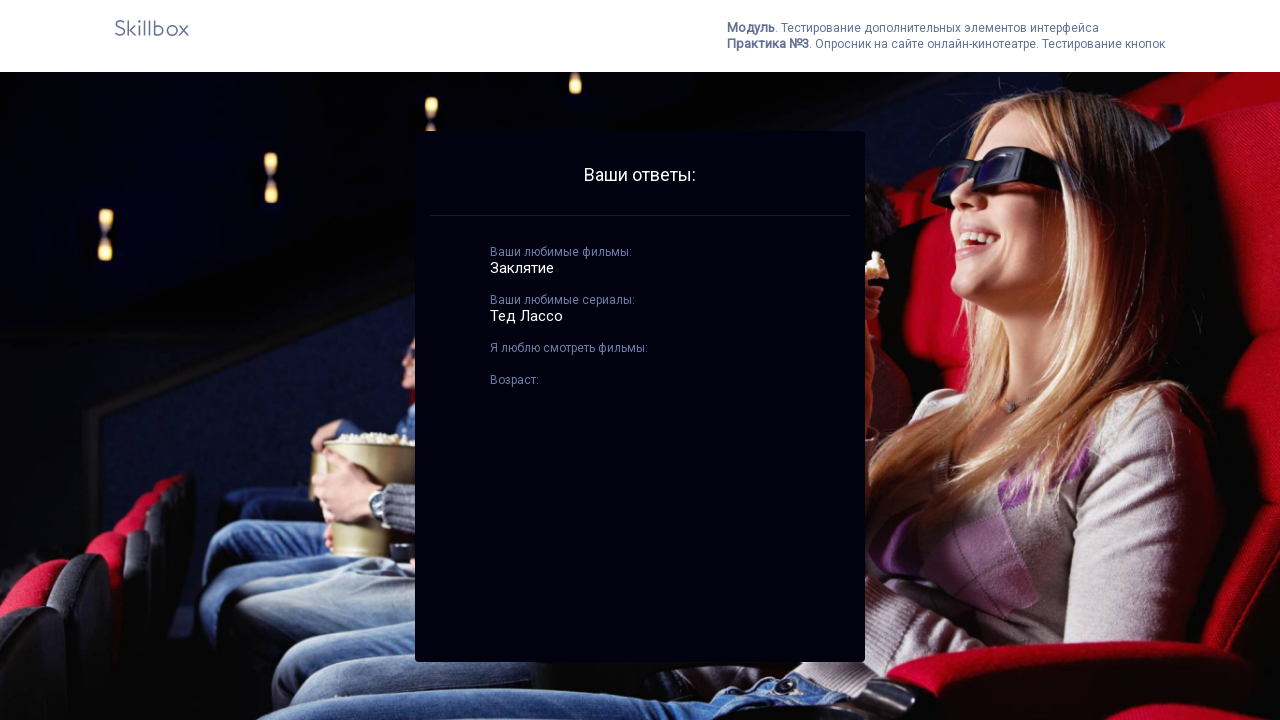

Verified saved show 'Тед Лассо' is displayed correctly
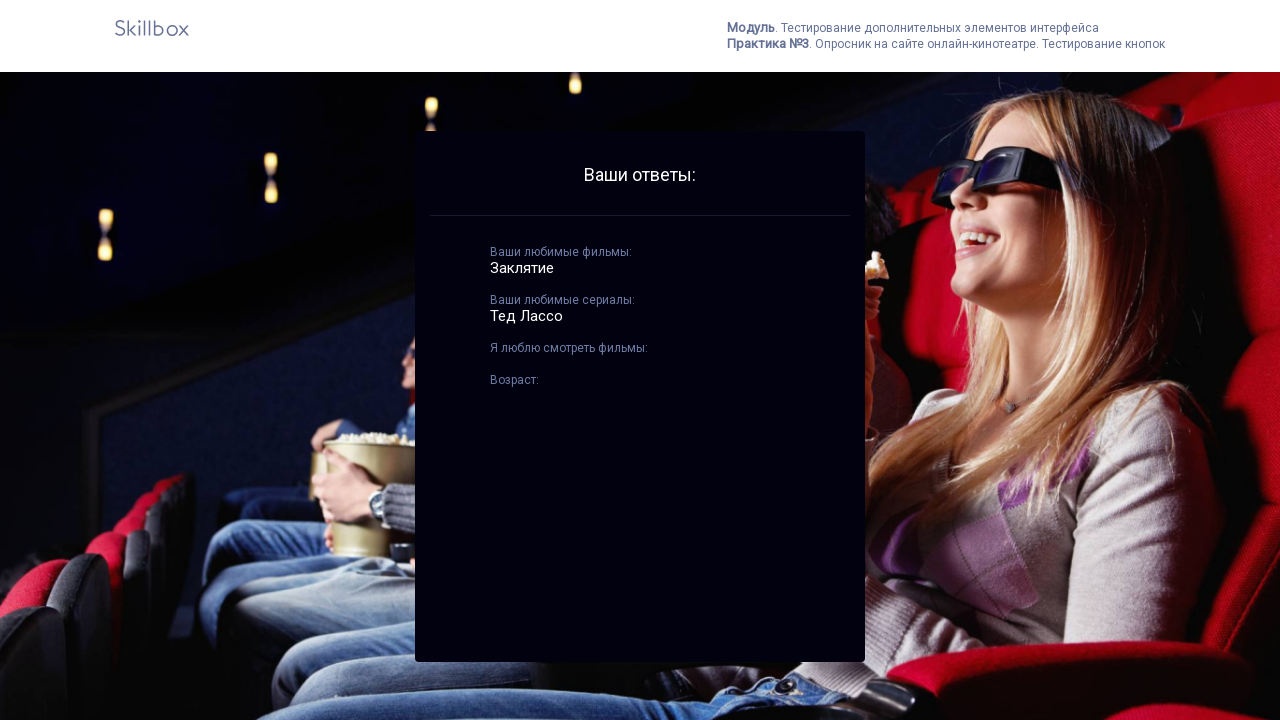

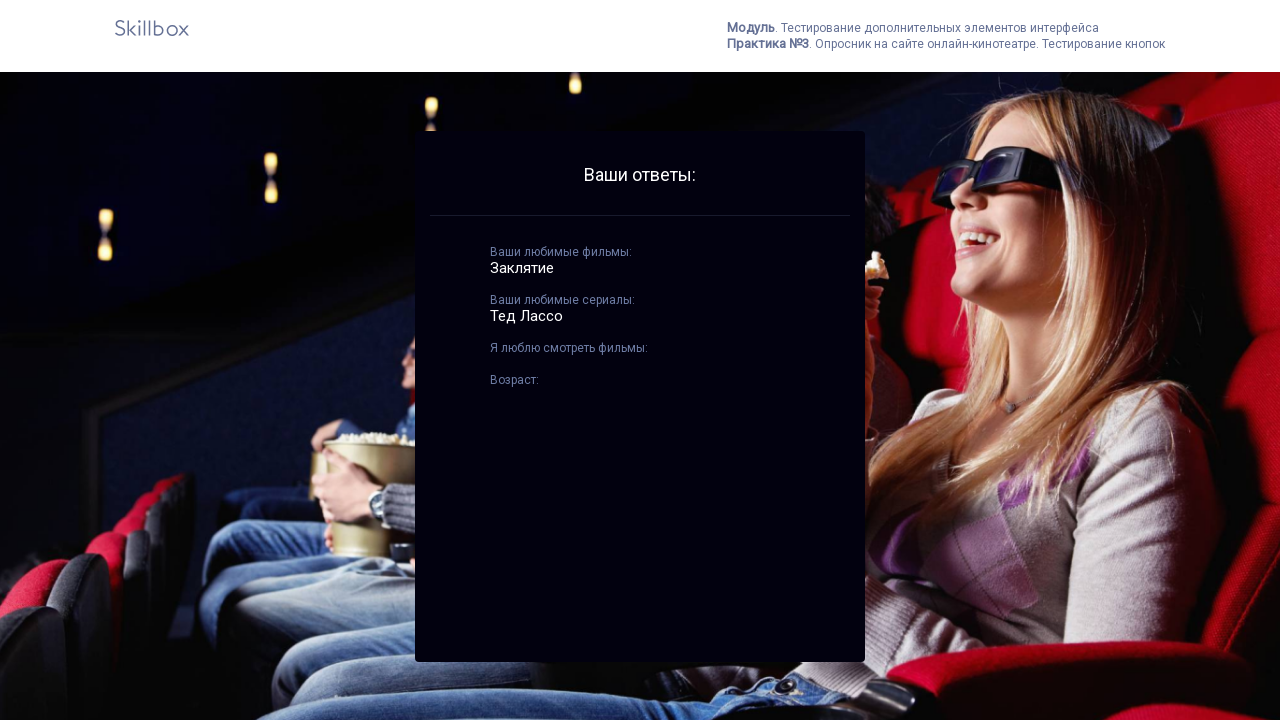